Tests JavaScript alert dialog handling by clicking a button that triggers an alert, accepting it, verifying the result message, then repeating and dismissing the alert to verify a different message.

Starting URL: http://only-testing-blog.blogspot.com/2014/01/textbox.html

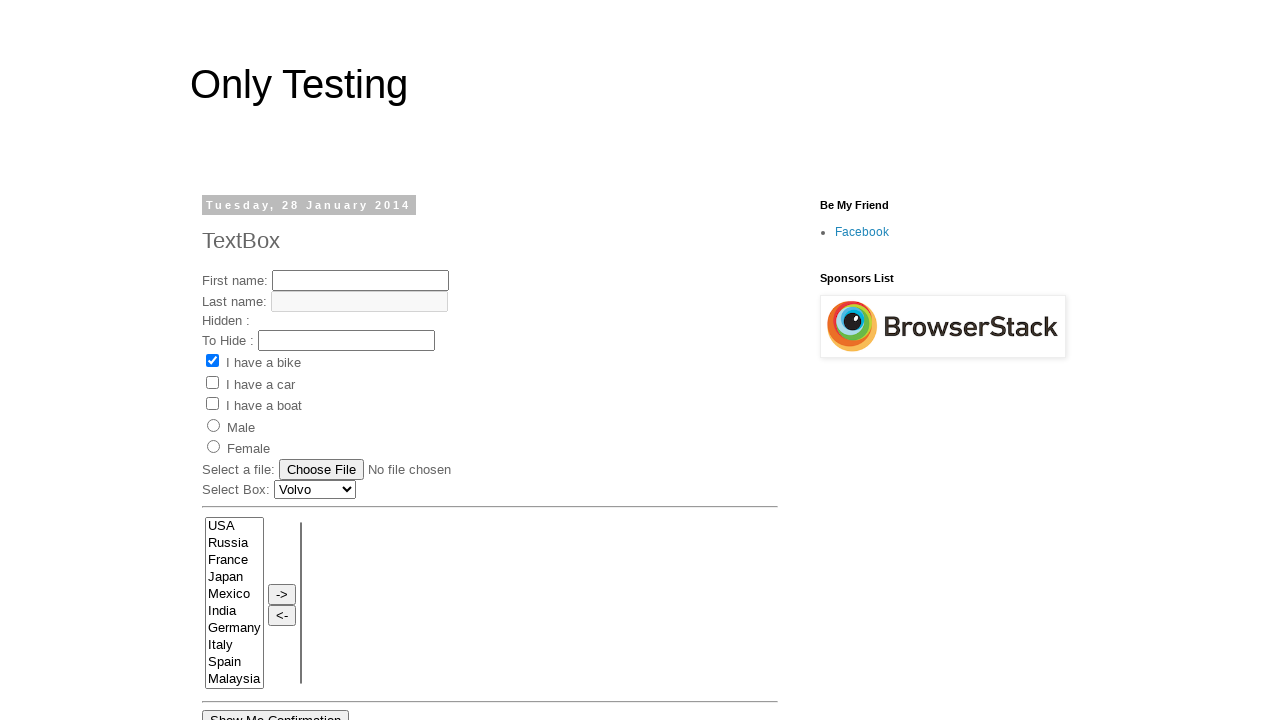

Set up dialog handler to accept the first alert
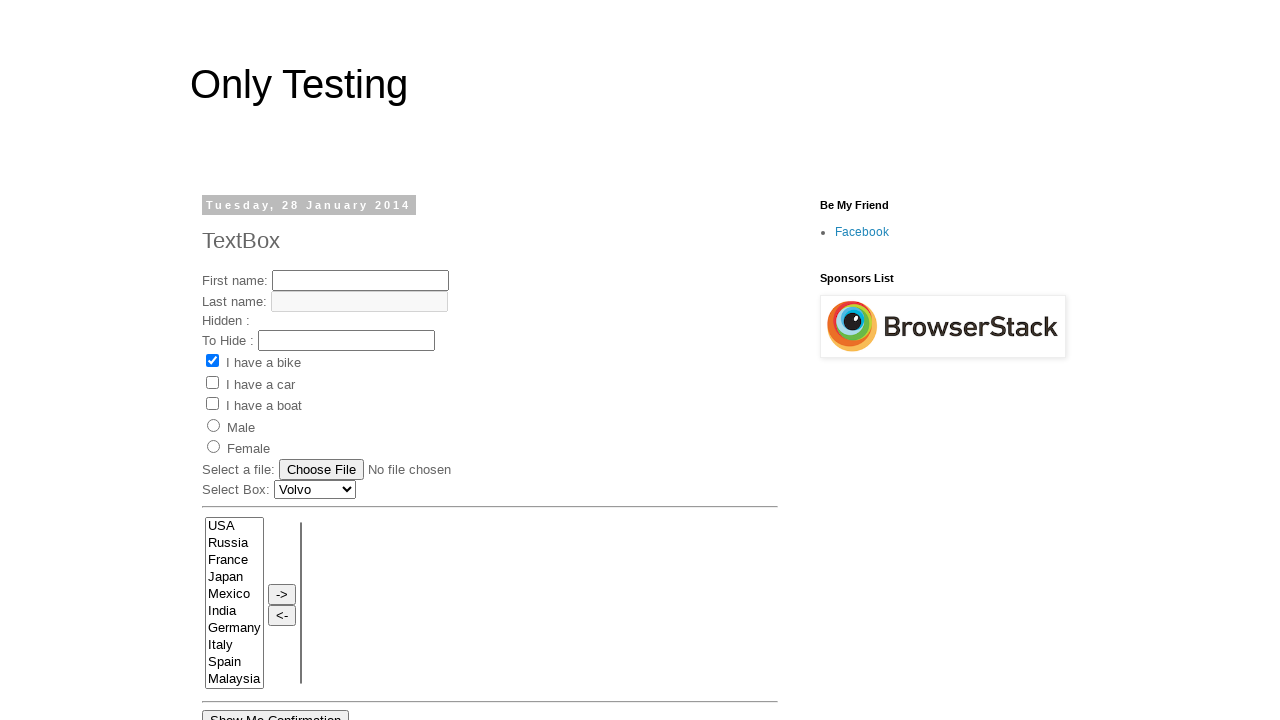

Clicked button to trigger the first alert at (276, 710) on xpath=//*[@id='post-body-4292417847084983089']/div[1]/button[1]
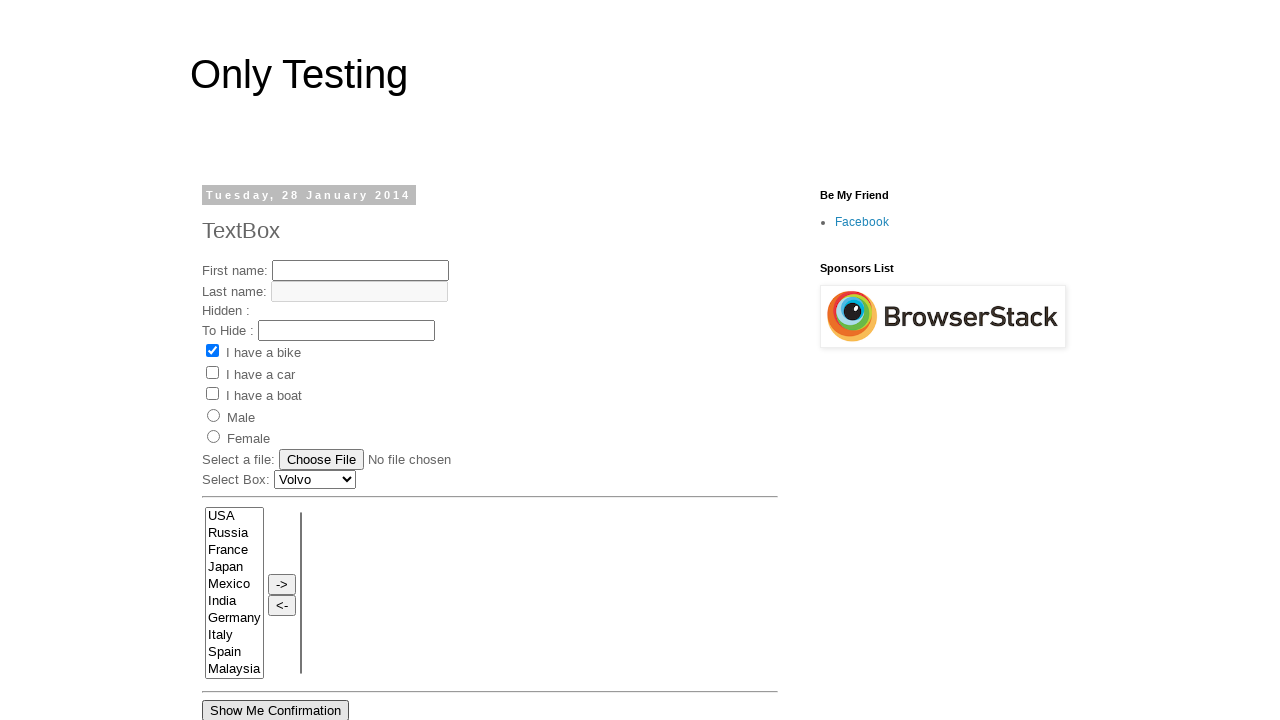

Waited for message to update after accepting first alert
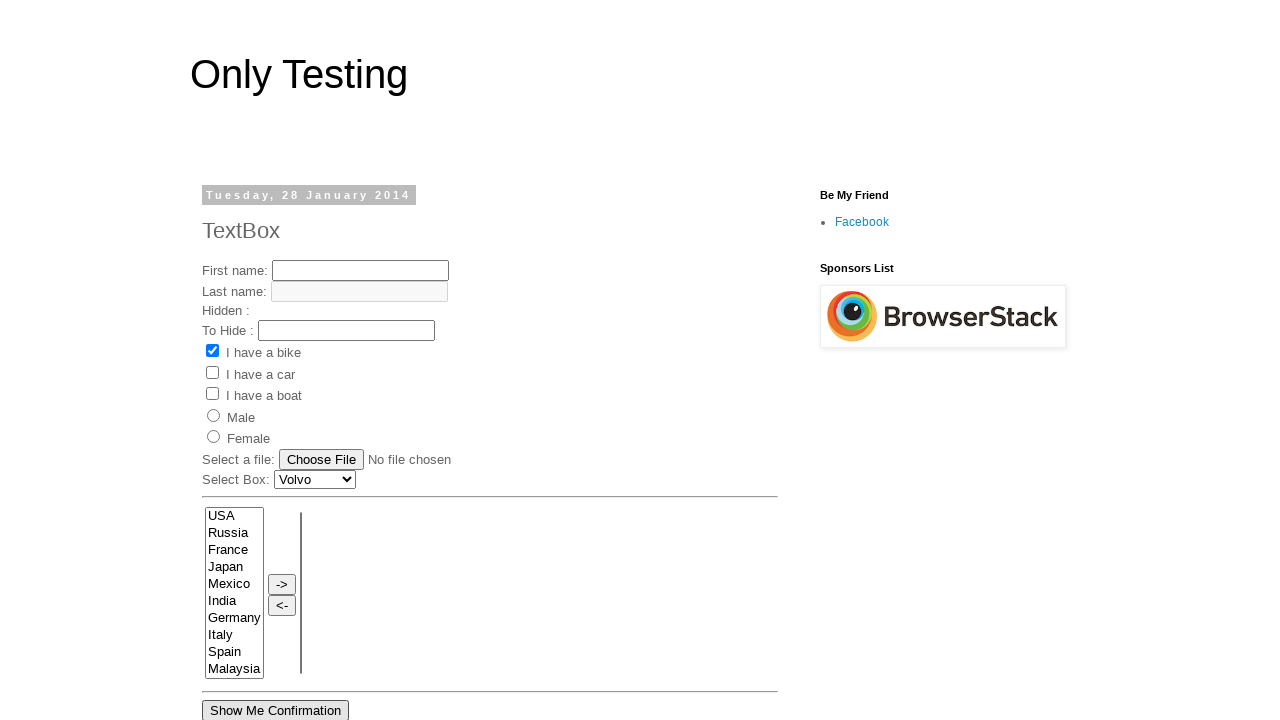

Located demo label element
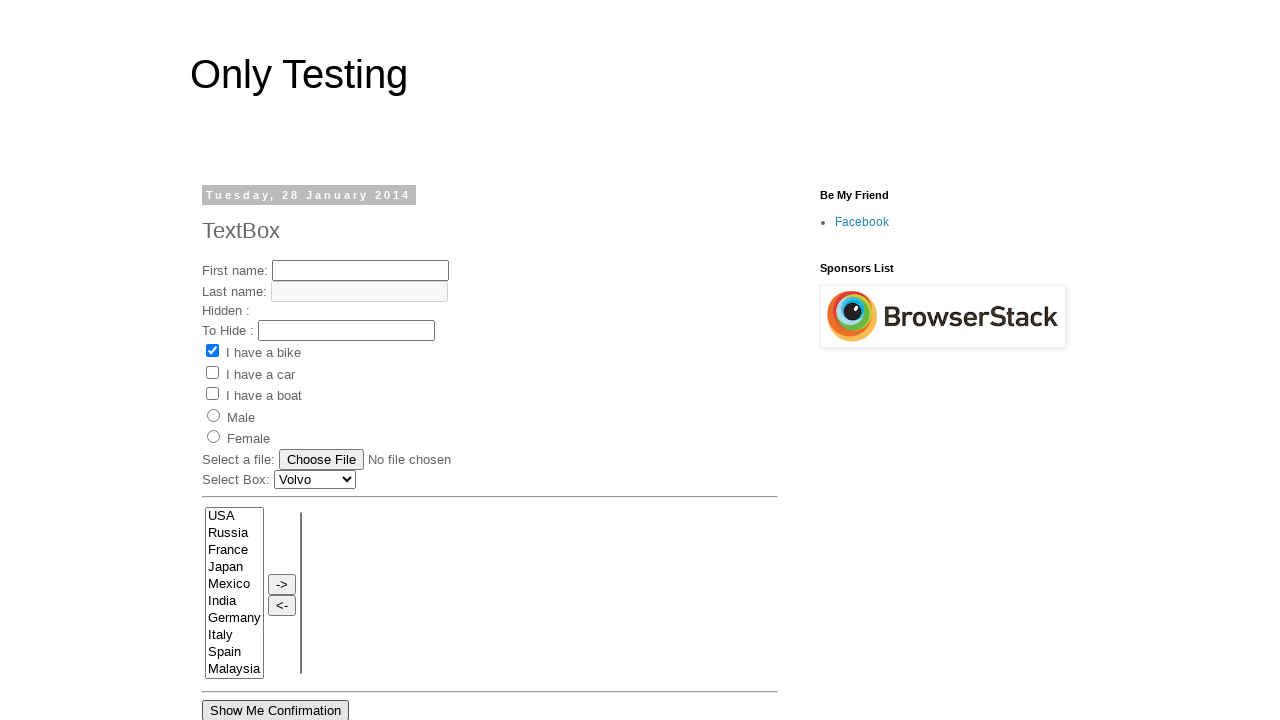

Demo label became visible and confirmed OK message
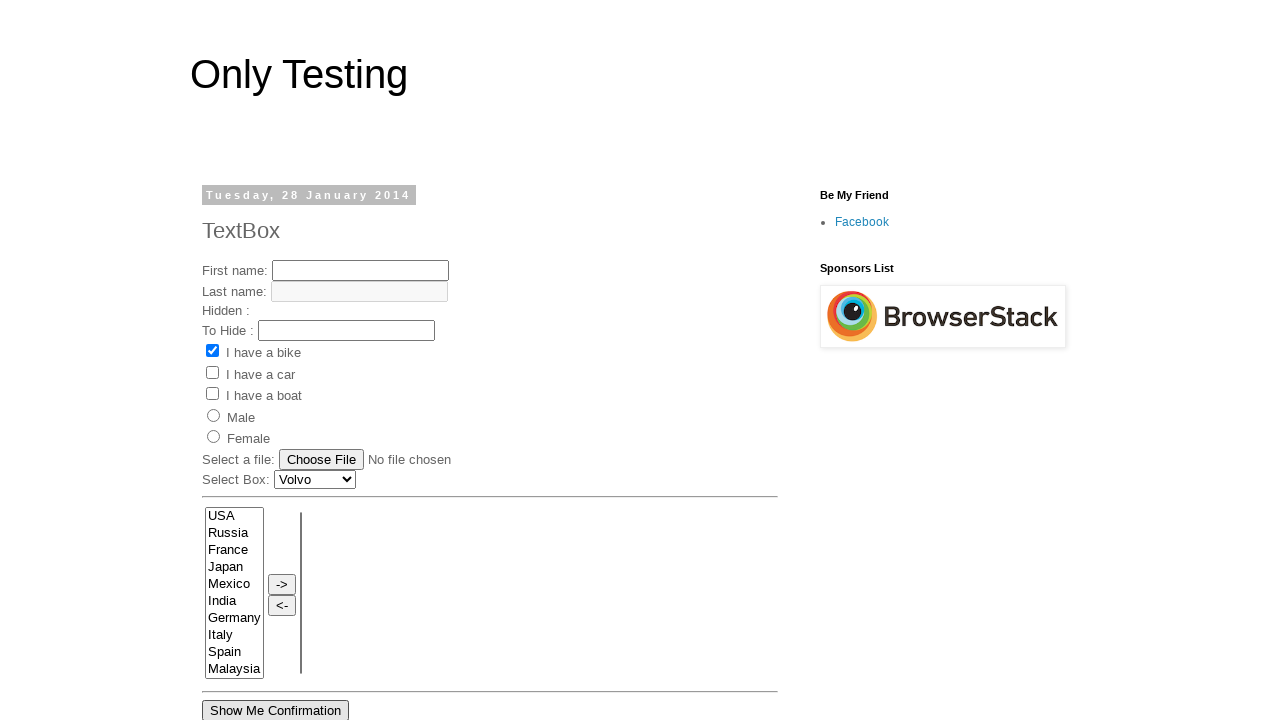

Set up dialog handler to dismiss the second alert
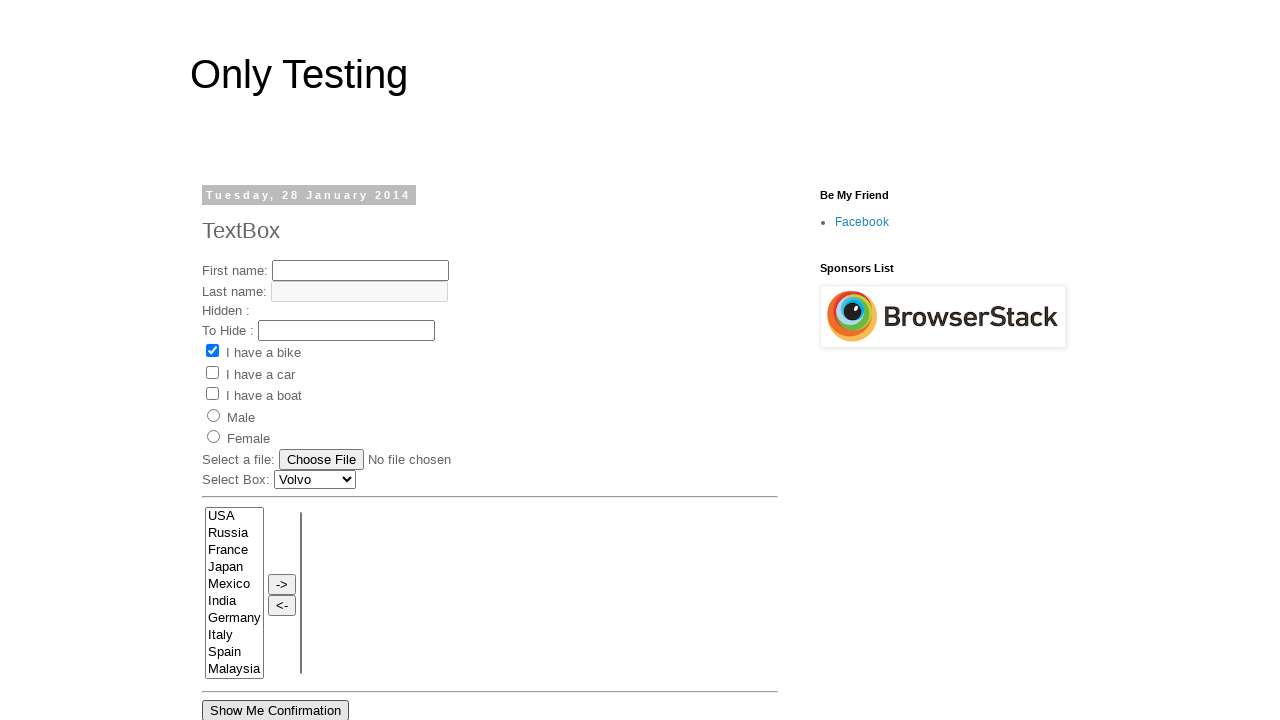

Clicked button to trigger the second alert at (276, 710) on xpath=//*[@id='post-body-4292417847084983089']/div[1]/button[1]
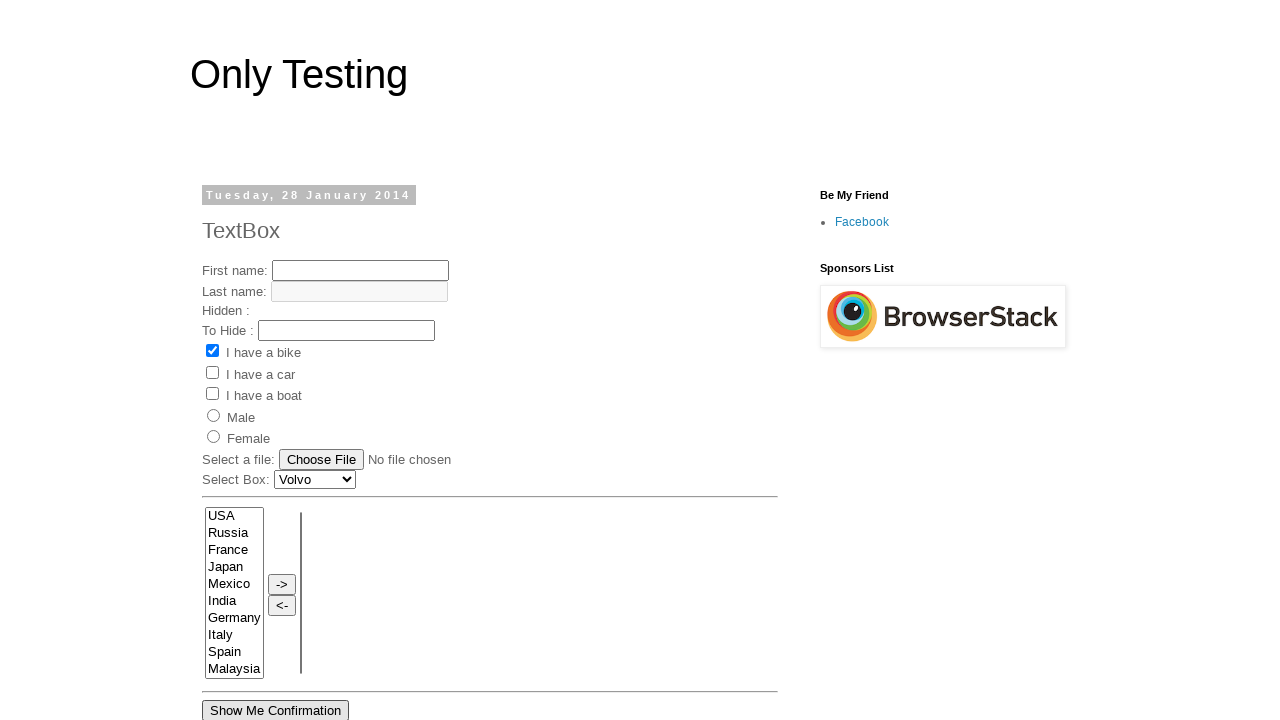

Waited for message to update after dismissing second alert
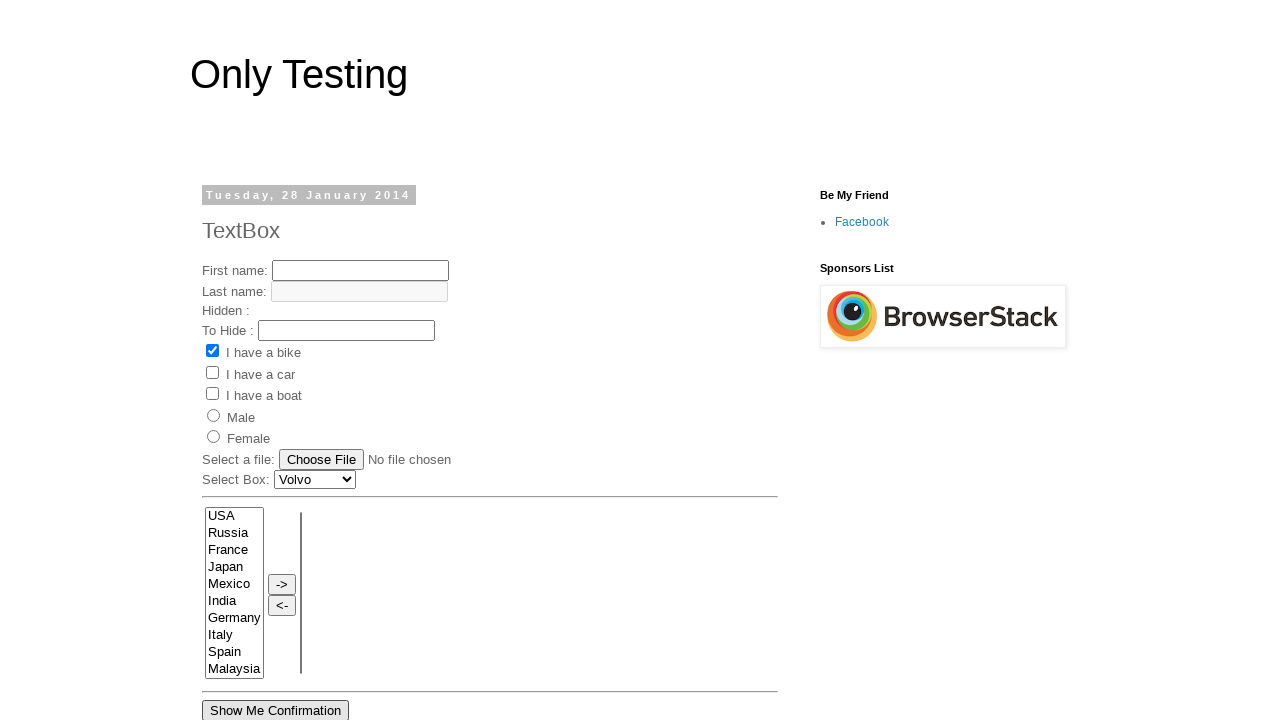

Demo label became visible and confirmed cancel/dismiss message
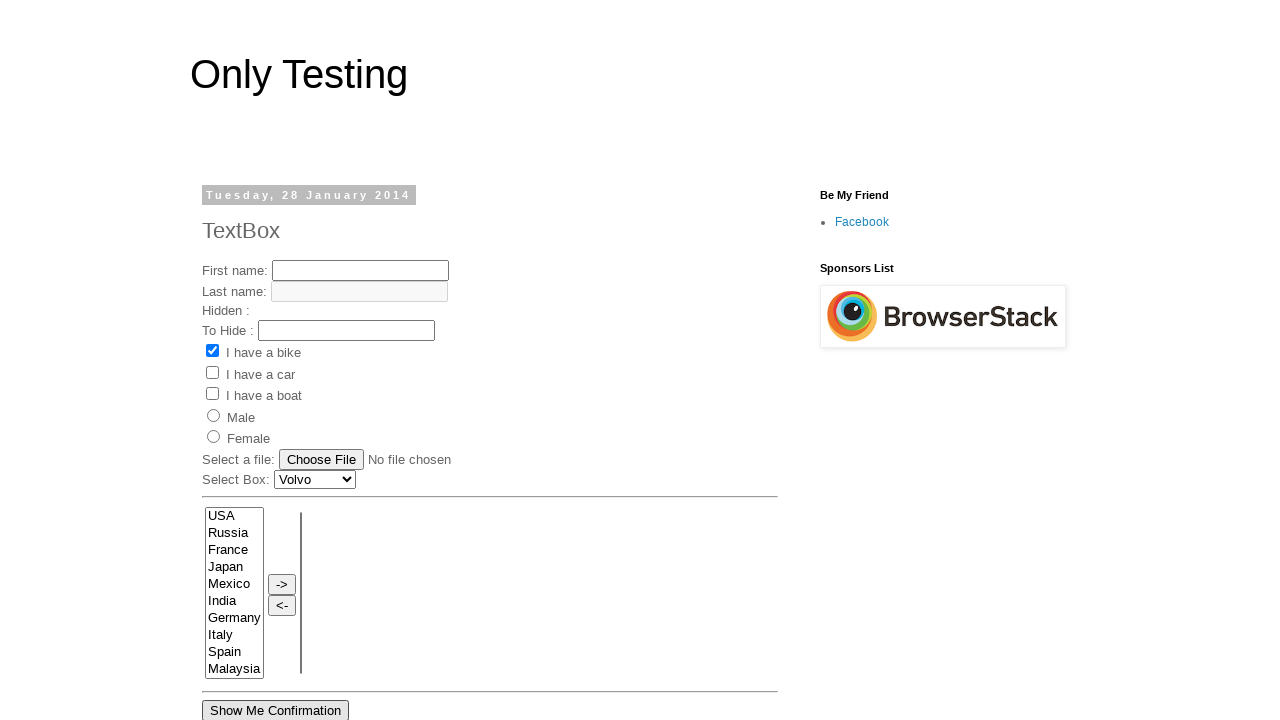

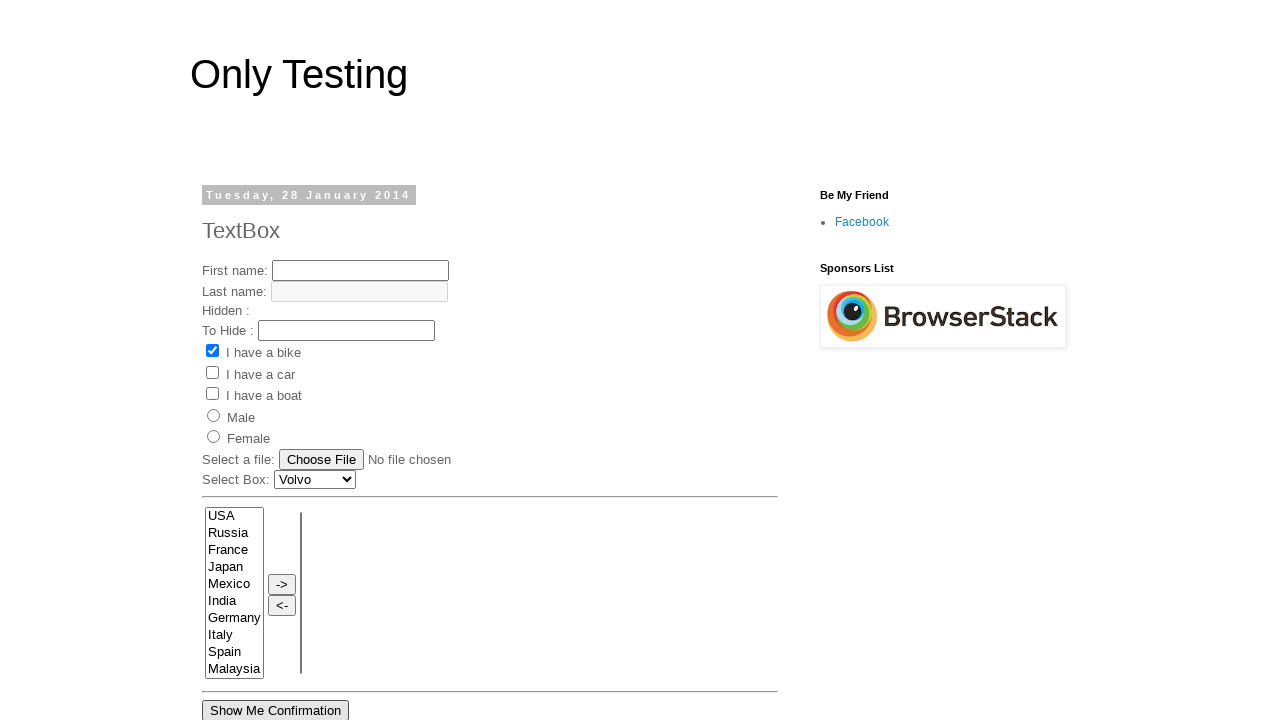